Tests the add-to-cart functionality on a grocery shopping site by searching for specific products (Cucumber, Brocolli, Beetroot) and clicking the "ADD TO CART" button for each matching item.

Starting URL: https://rahulshettyacademy.com/seleniumPractise/

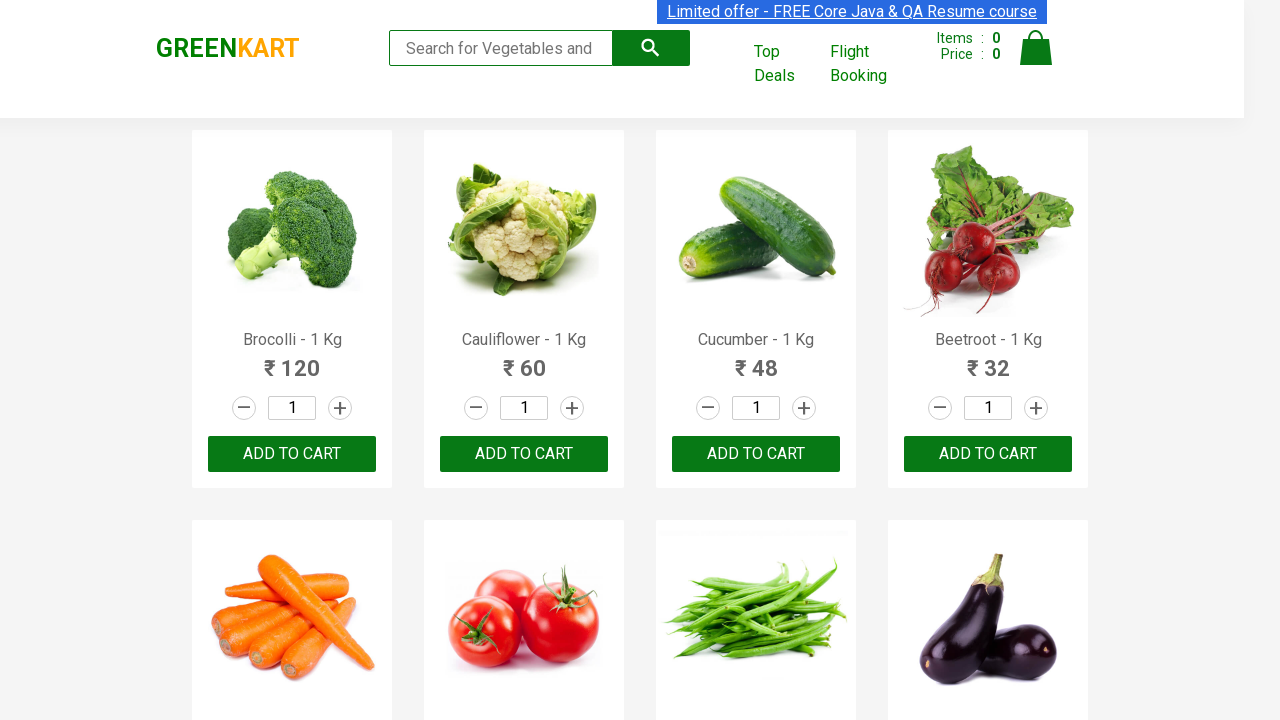

Waited for product names to load
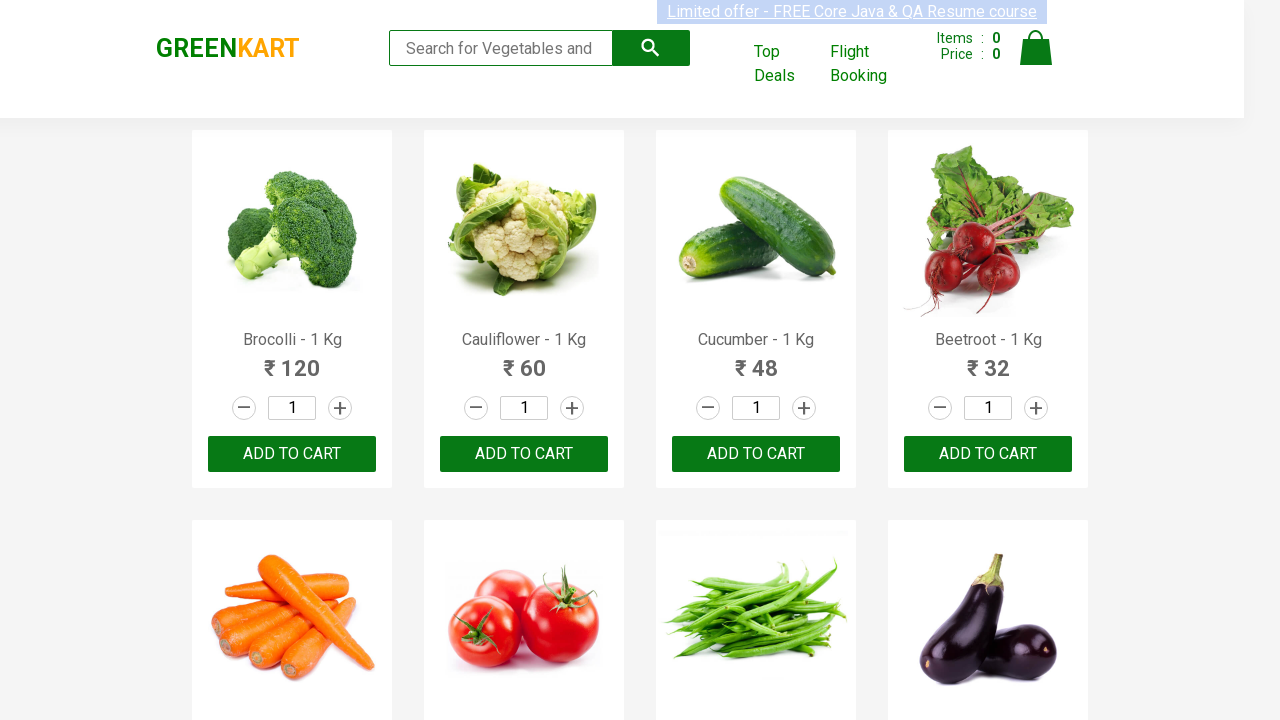

Retrieved all product elements from page
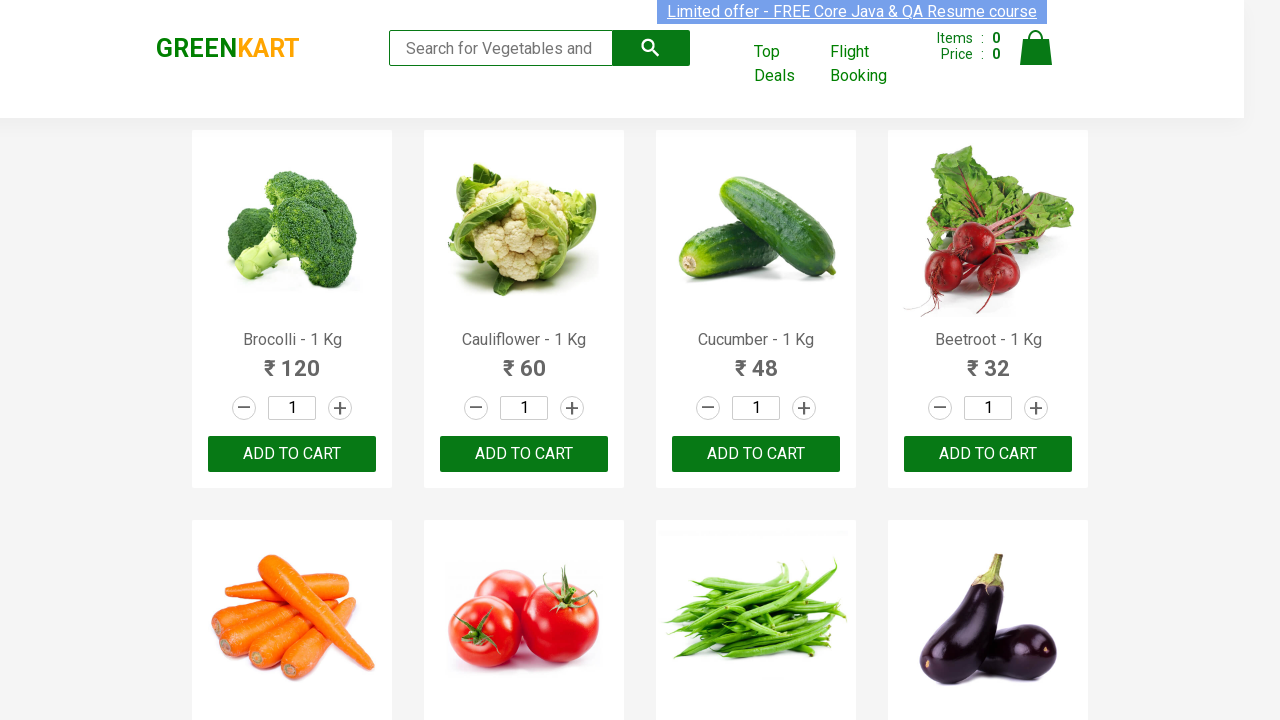

Retrieved product name: Brocolli - 1 Kg
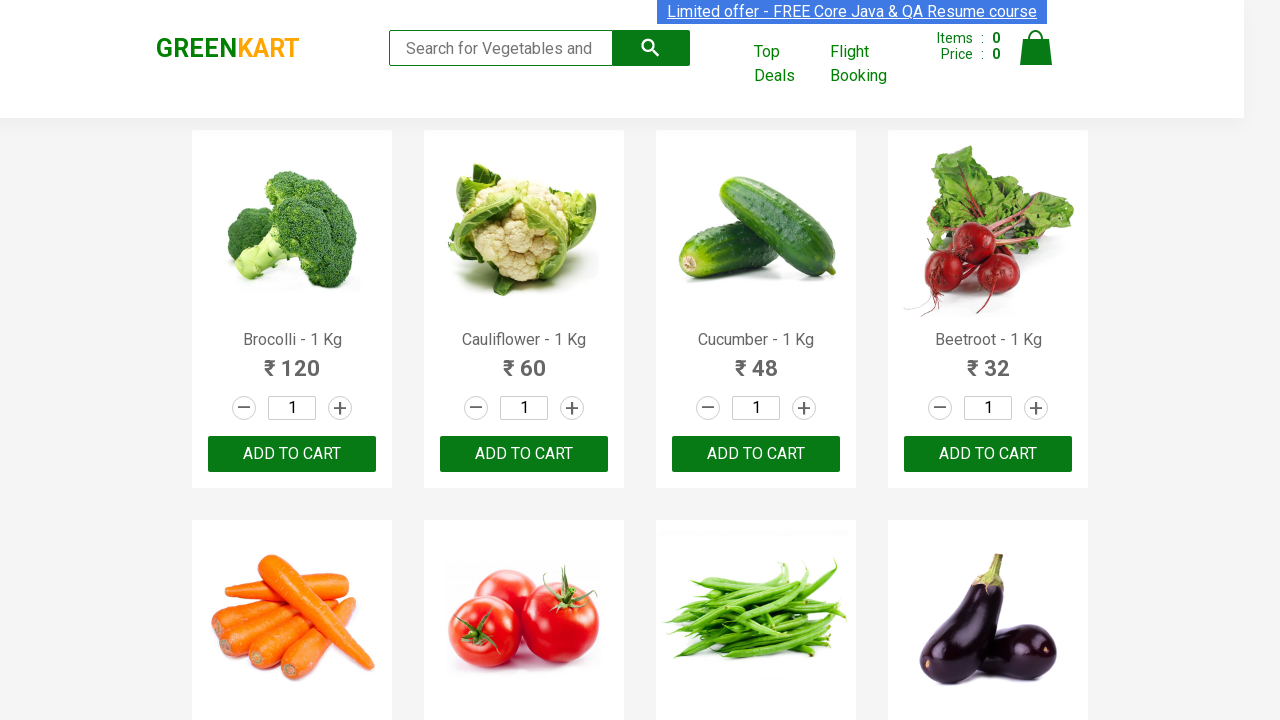

Found matching product 'Brocolli' in 'Brocolli - 1 Kg'
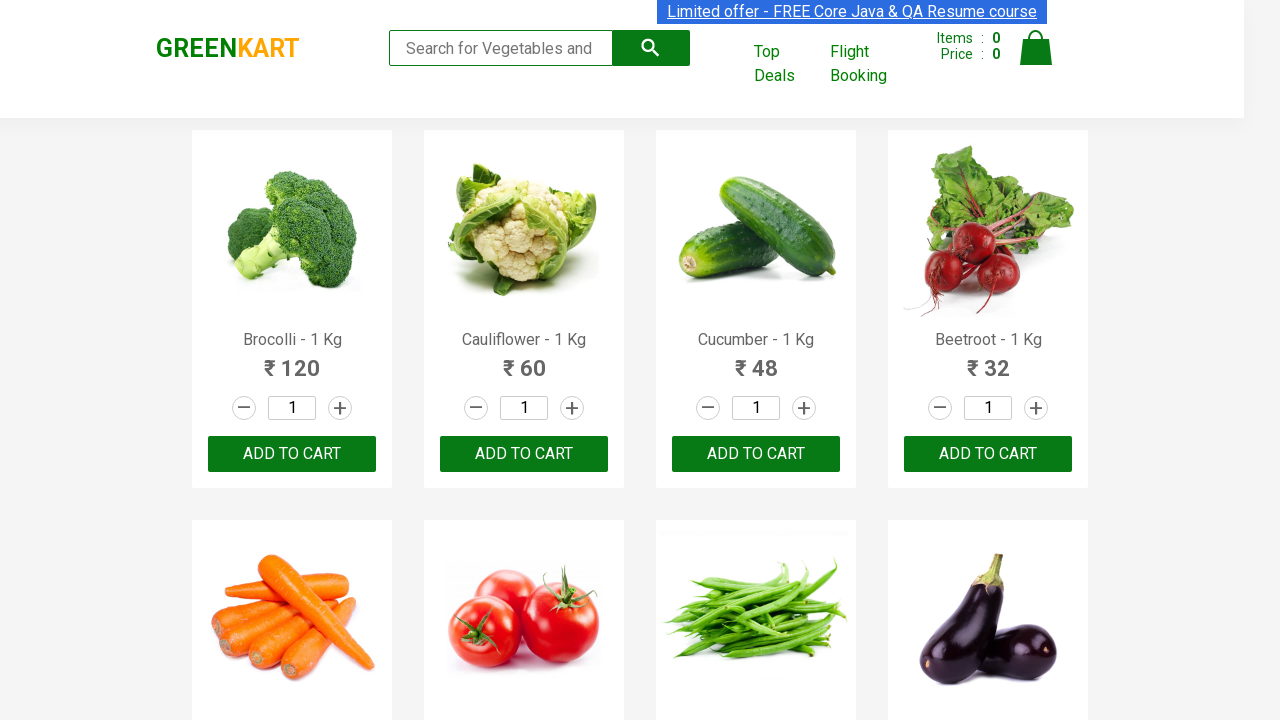

Clicked ADD TO CART button for 'Brocolli - 1 Kg' at (292, 454) on (//*[text()='ADD TO CART'])[1]
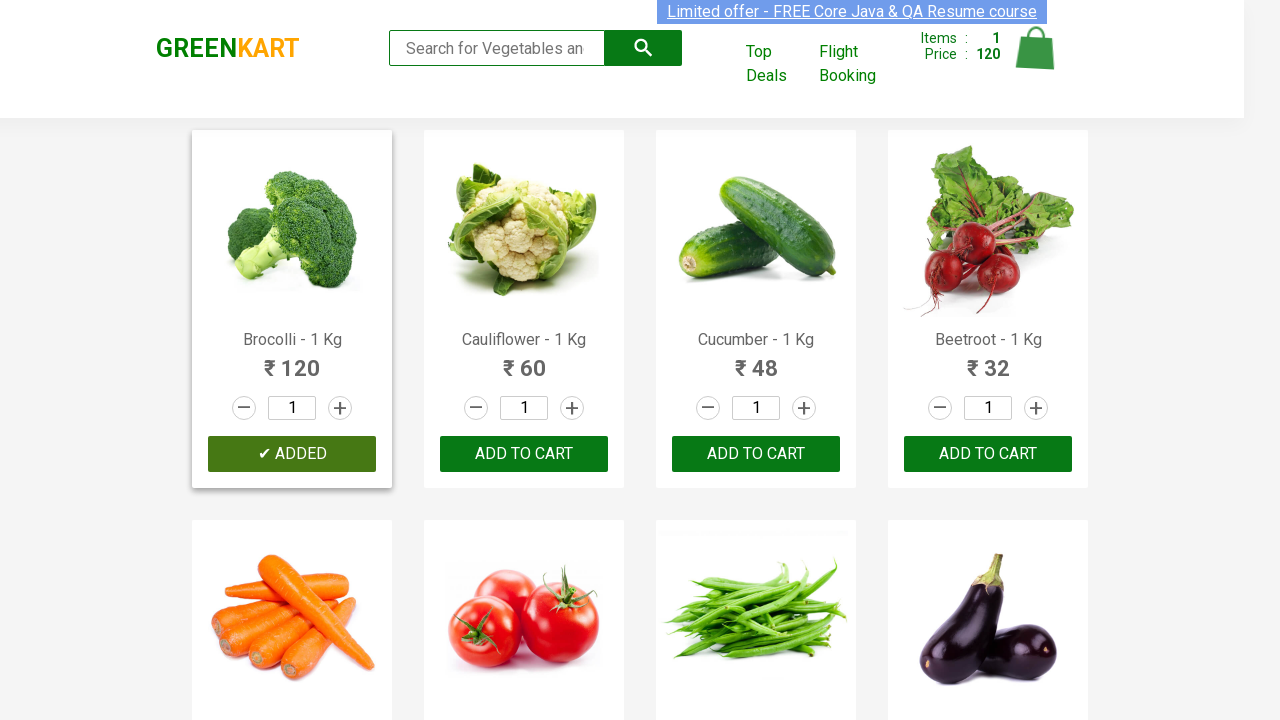

Waited for cart to update
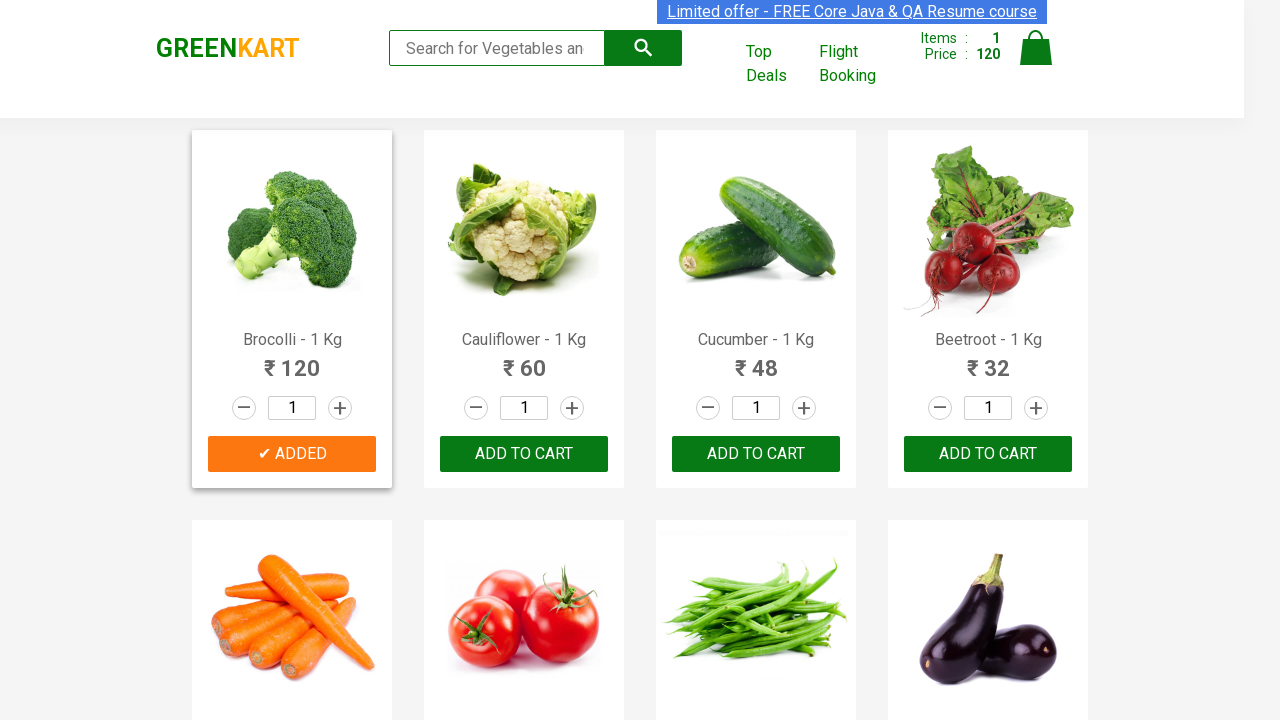

Retrieved product name: Cauliflower - 1 Kg
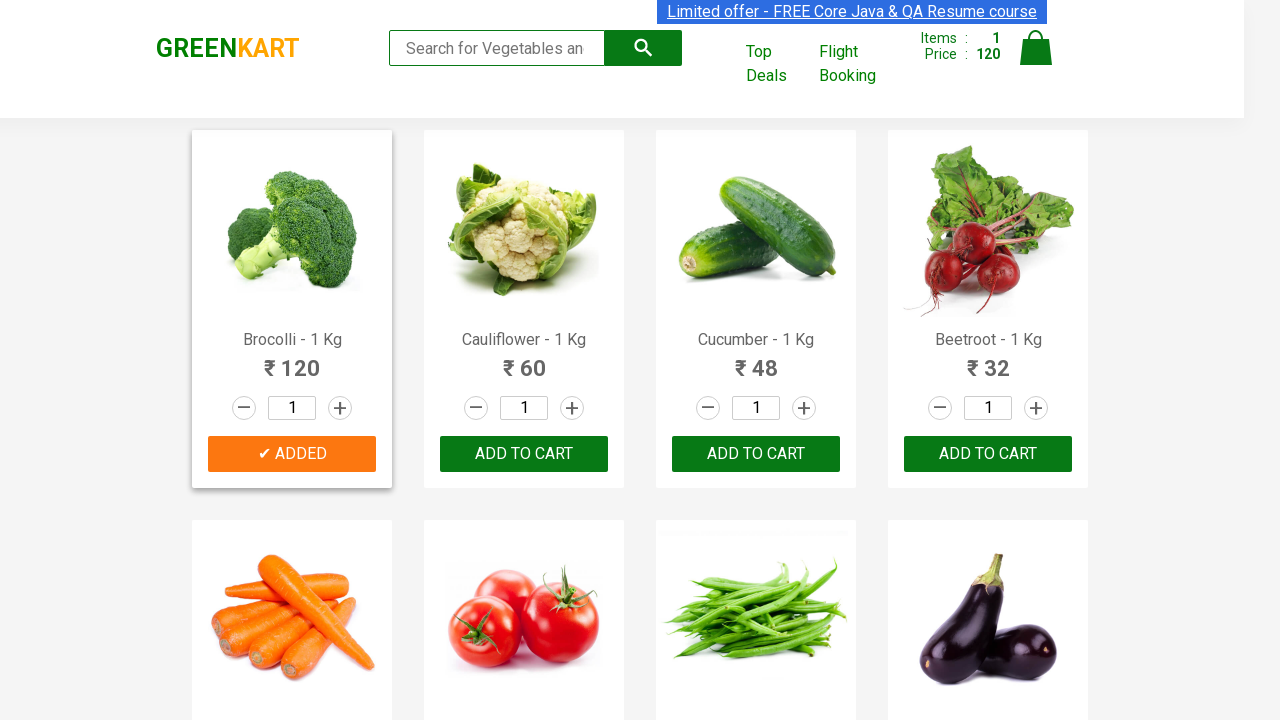

Retrieved product name: Cucumber - 1 Kg
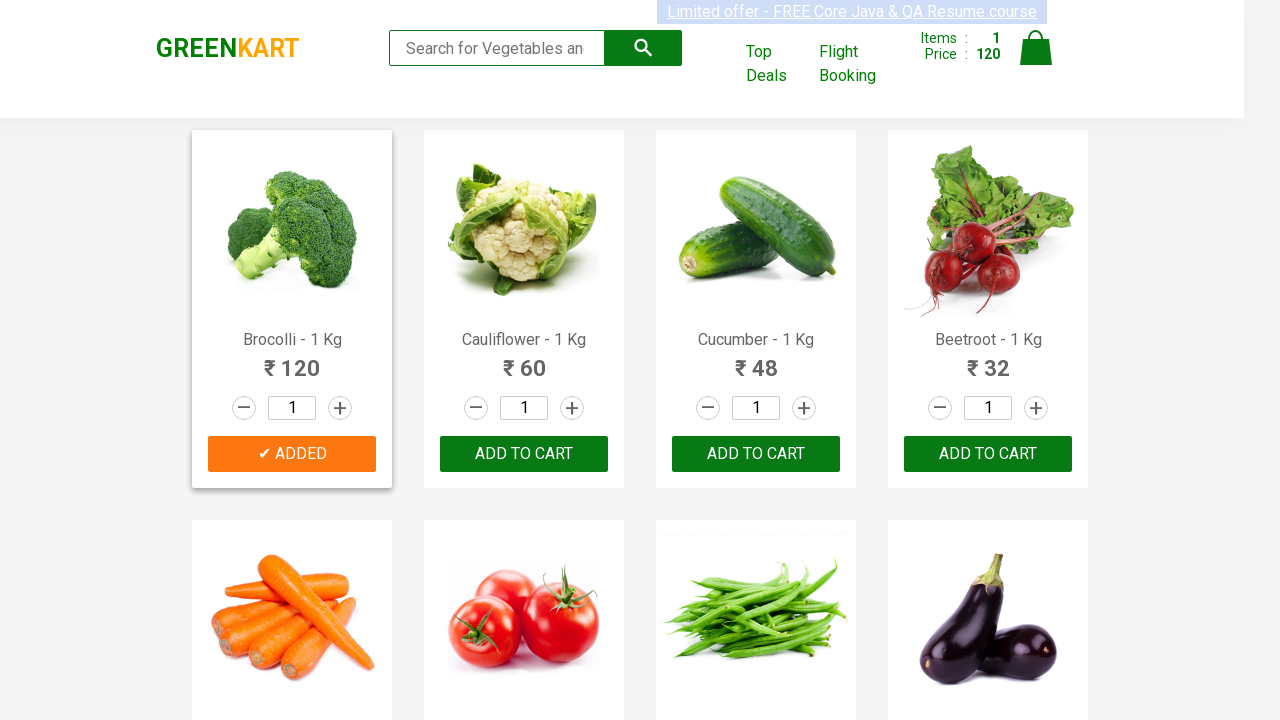

Found matching product 'Cucumber' in 'Cucumber - 1 Kg'
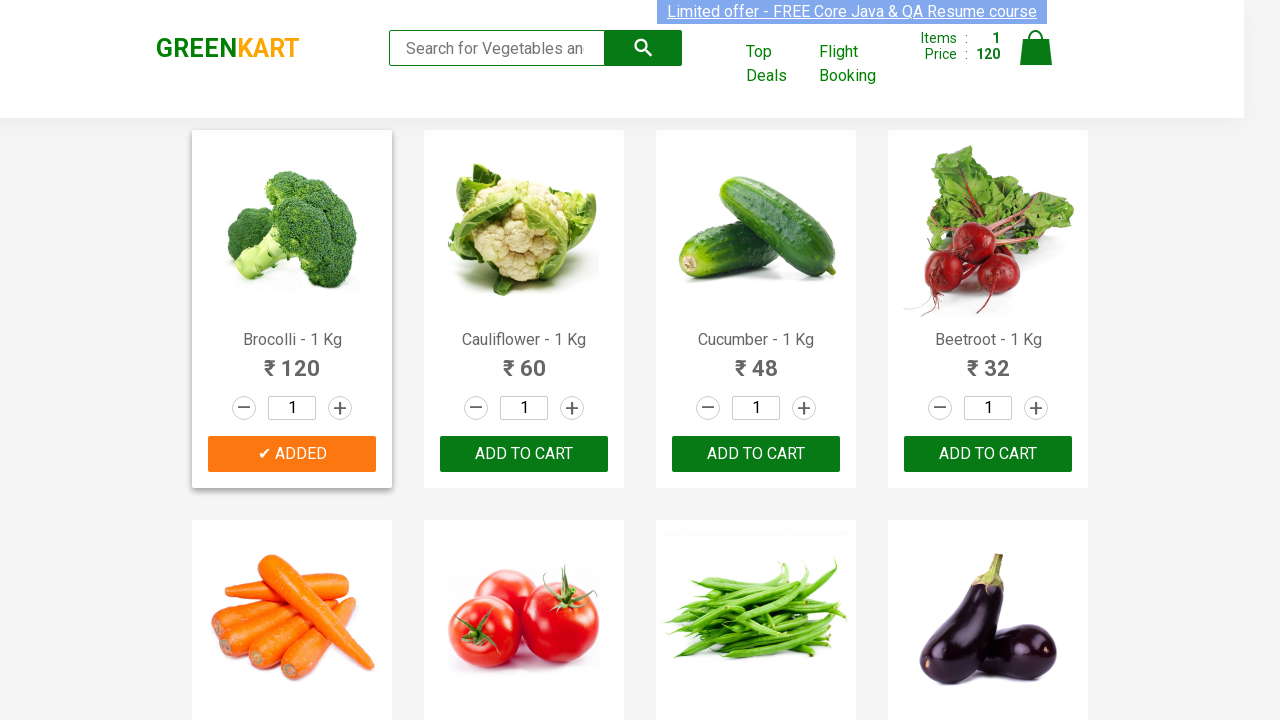

Clicked ADD TO CART button for 'Cucumber - 1 Kg' at (988, 454) on (//*[text()='ADD TO CART'])[3]
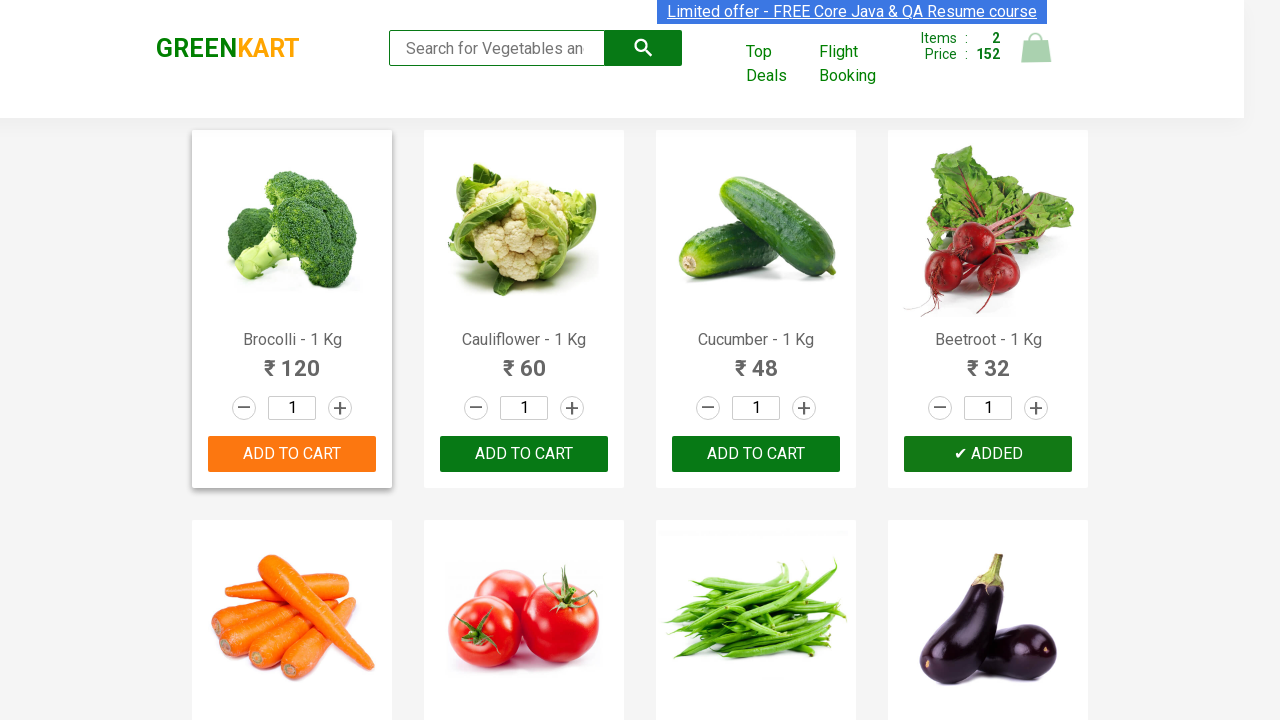

Waited for cart to update
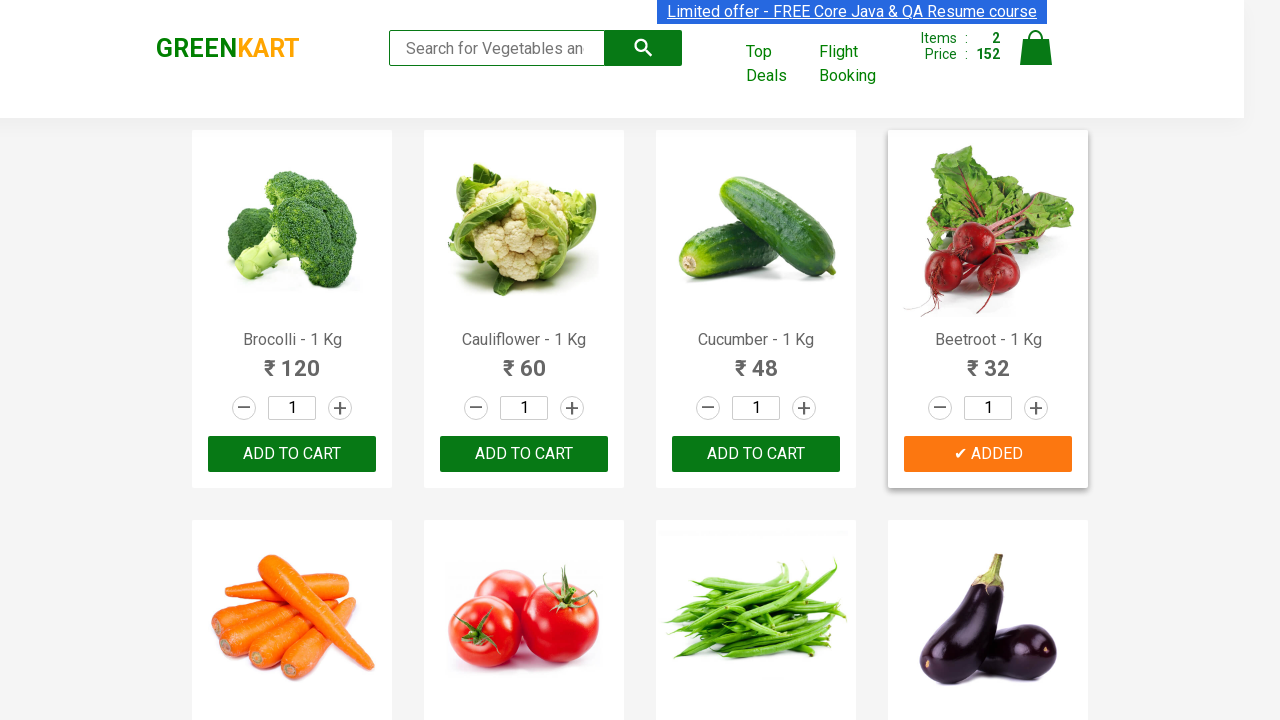

Retrieved product name: Beetroot - 1 Kg
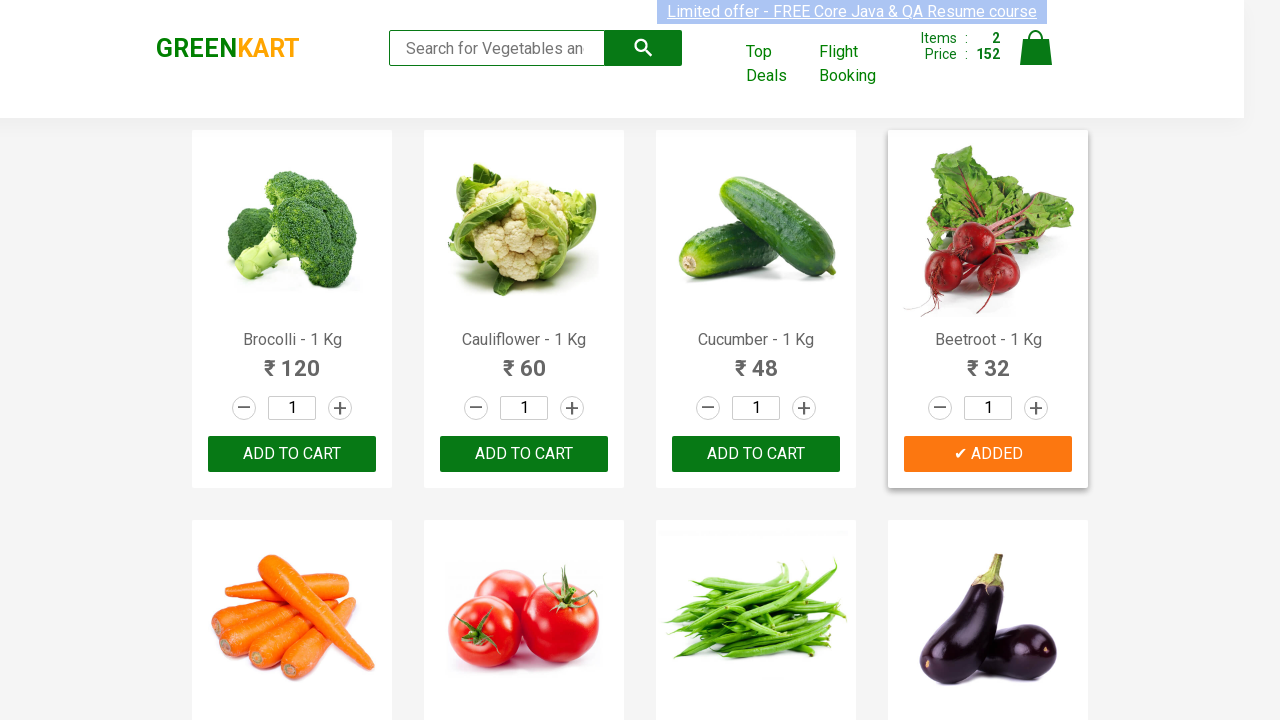

Found matching product 'Beetroot' in 'Beetroot - 1 Kg'
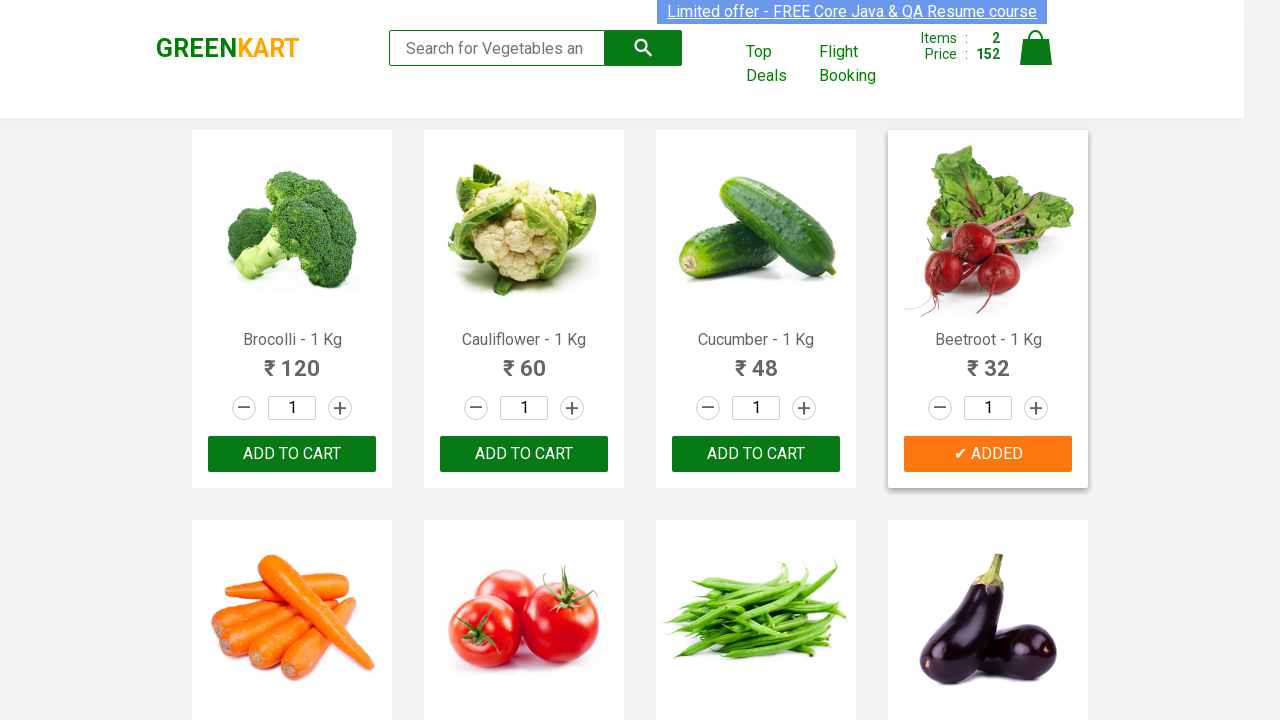

Clicked ADD TO CART button for 'Beetroot - 1 Kg' at (292, 360) on (//*[text()='ADD TO CART'])[4]
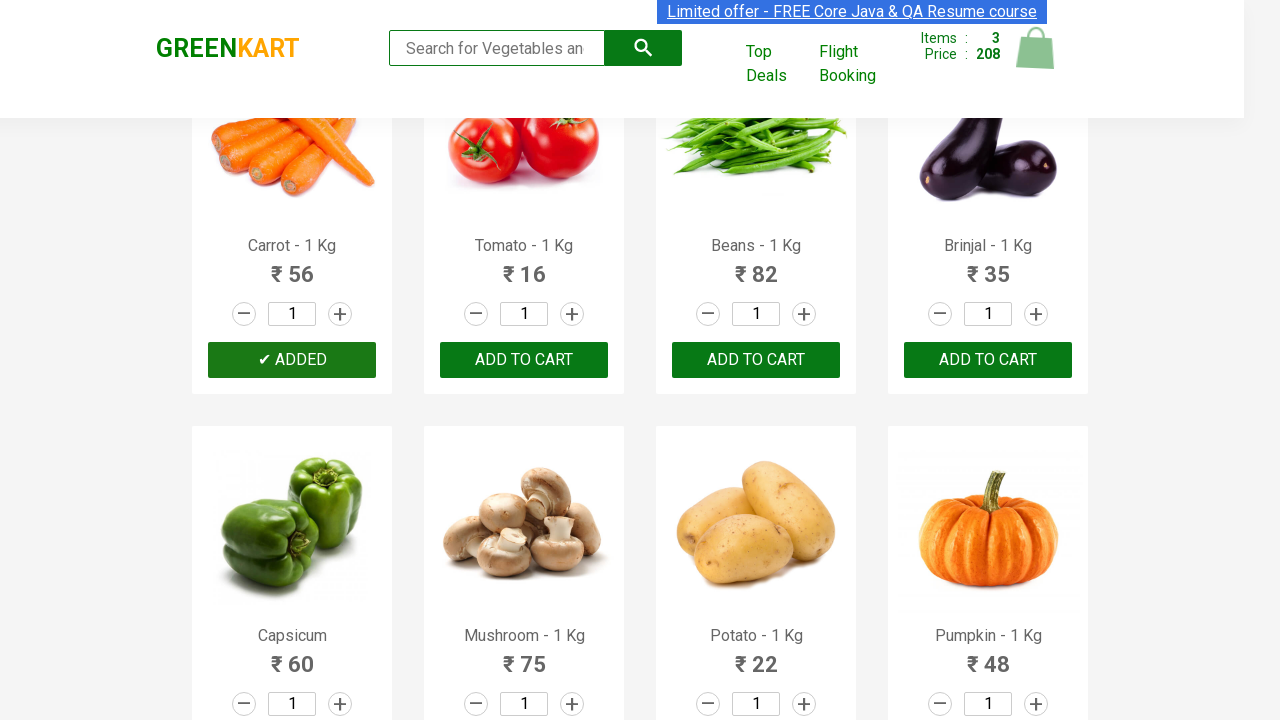

Waited for cart to update
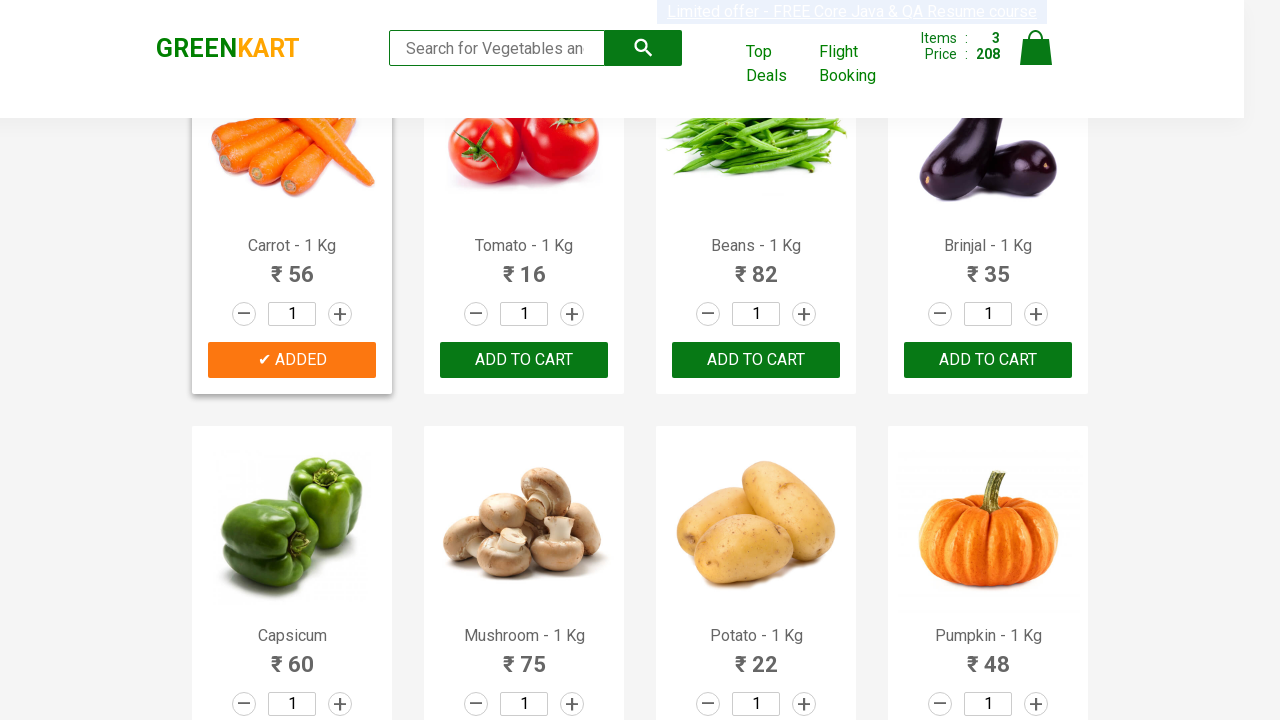

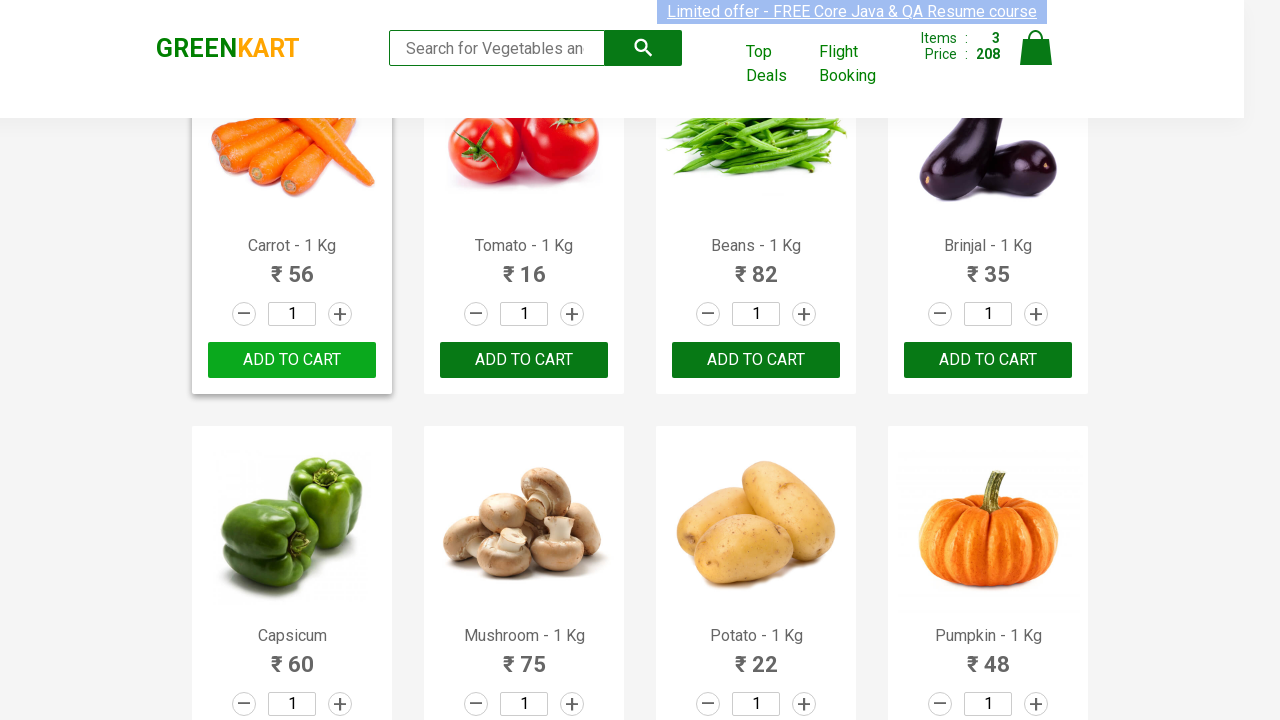